Navigates to a page with many elements and highlights a specific element by changing its border style to a red dashed border, waits for 3 seconds, then reverts the style back to original.

Starting URL: http://the-internet.herokuapp.com/large

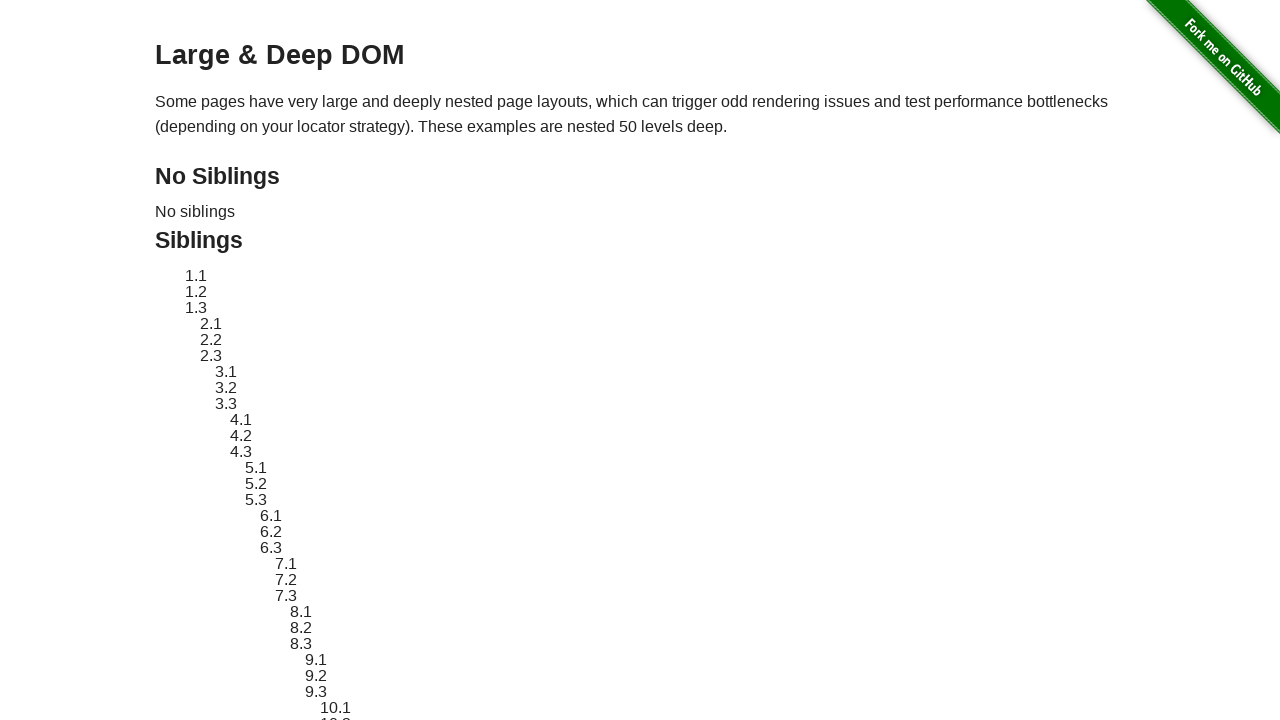

Navigated to the-internet.herokuapp.com/large
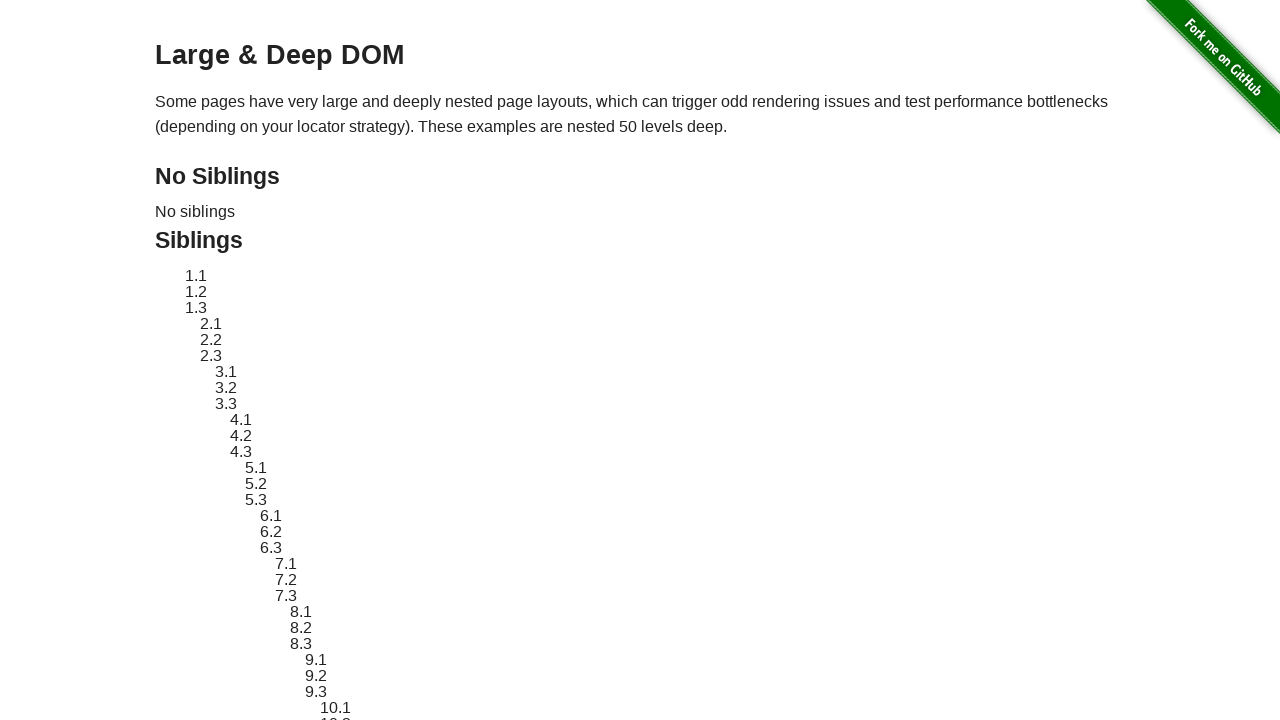

Target element #sibling-2.3 is now present
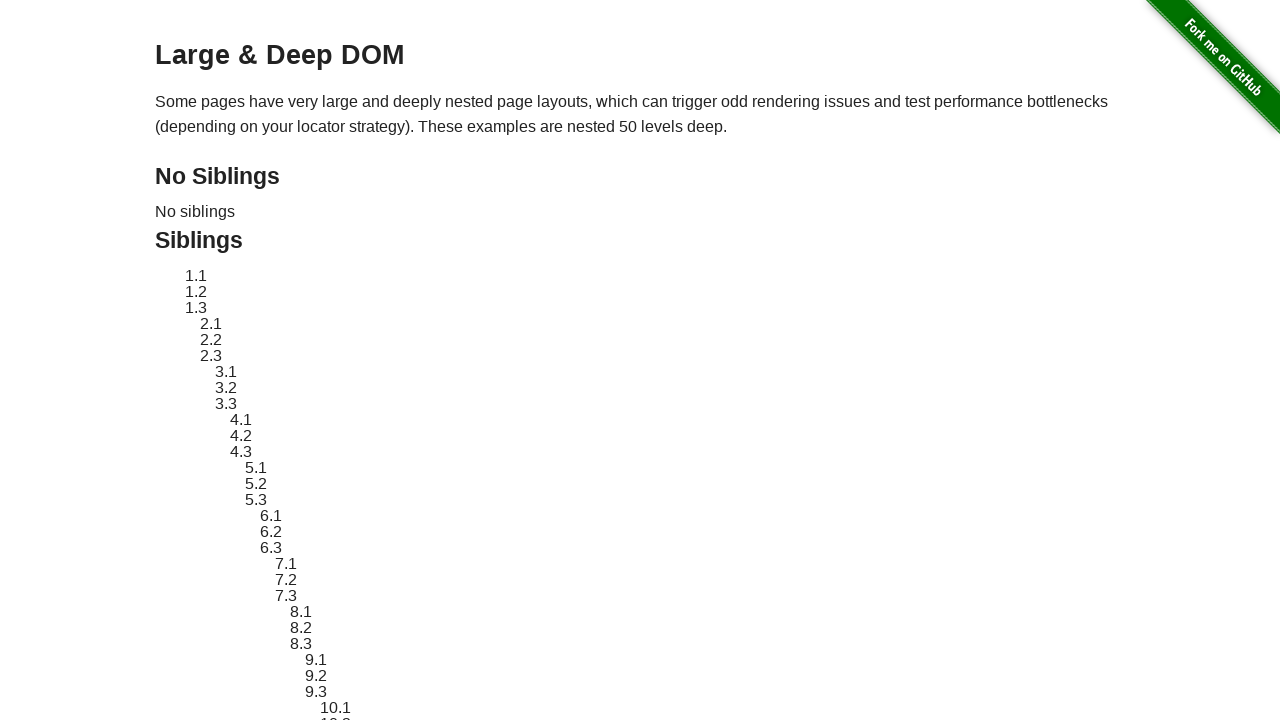

Located the element #sibling-2.3
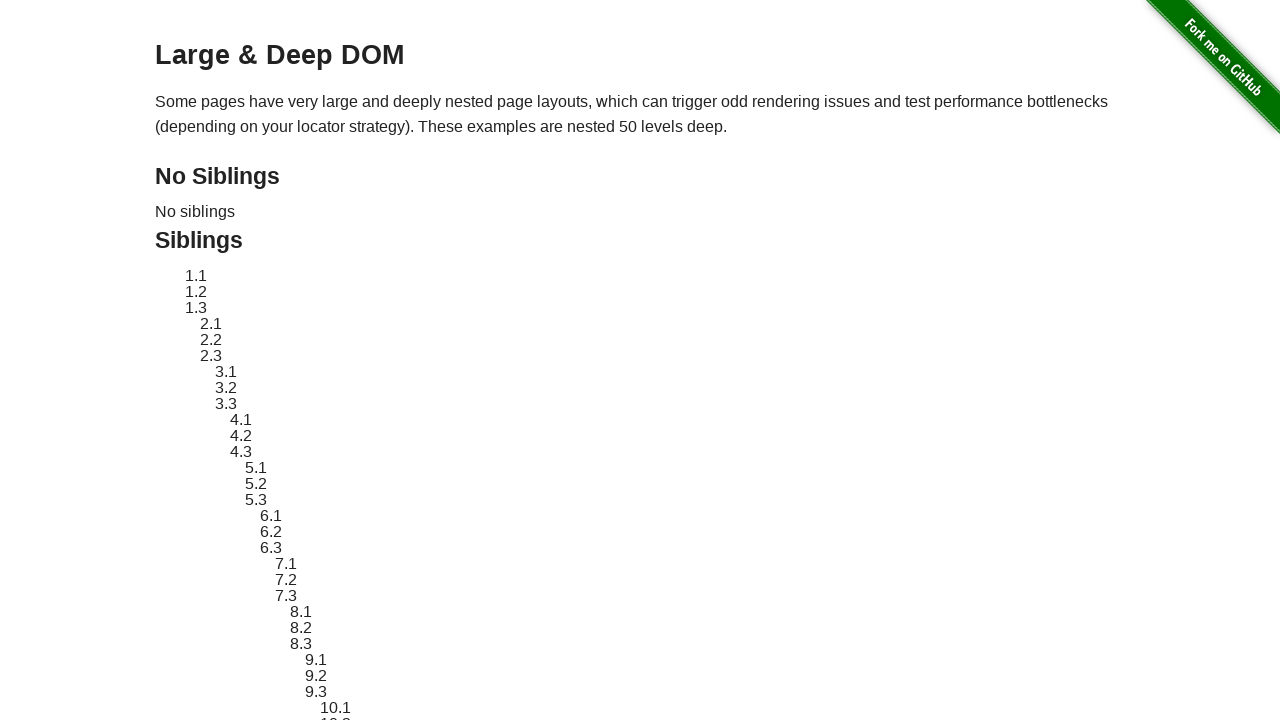

Applied red dashed border highlight to element
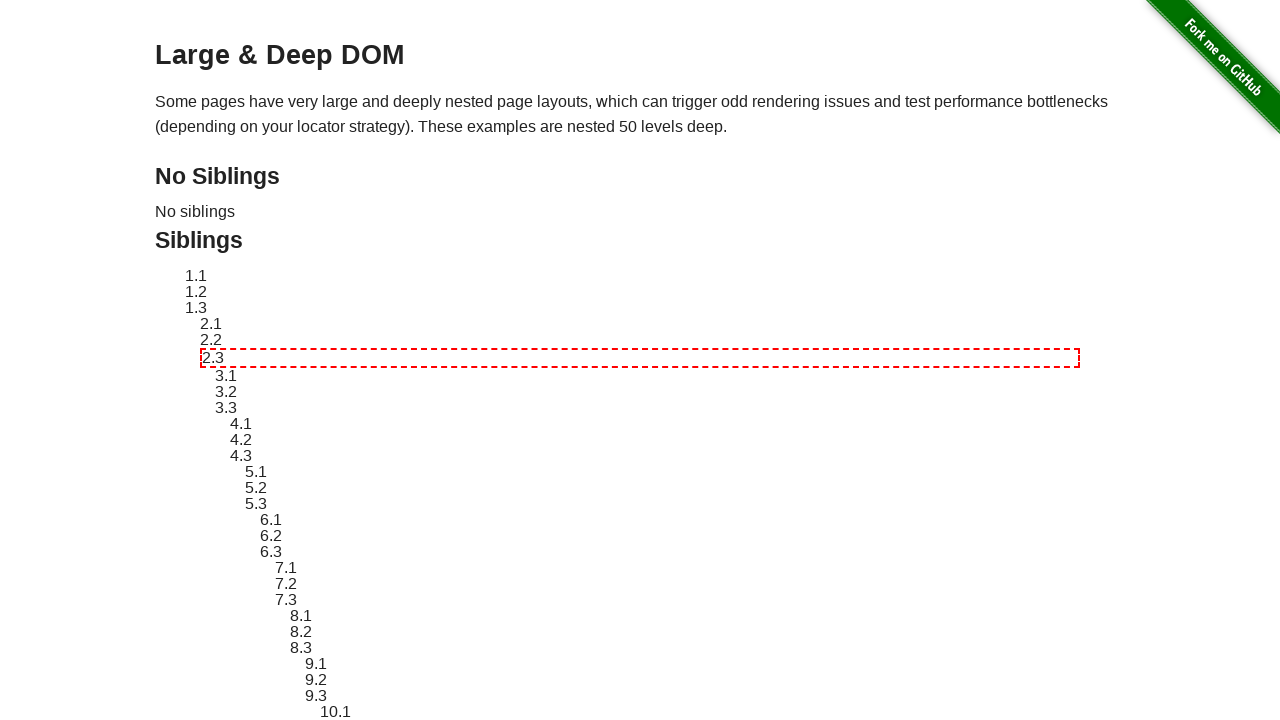

Waited 3 seconds to observe the highlight
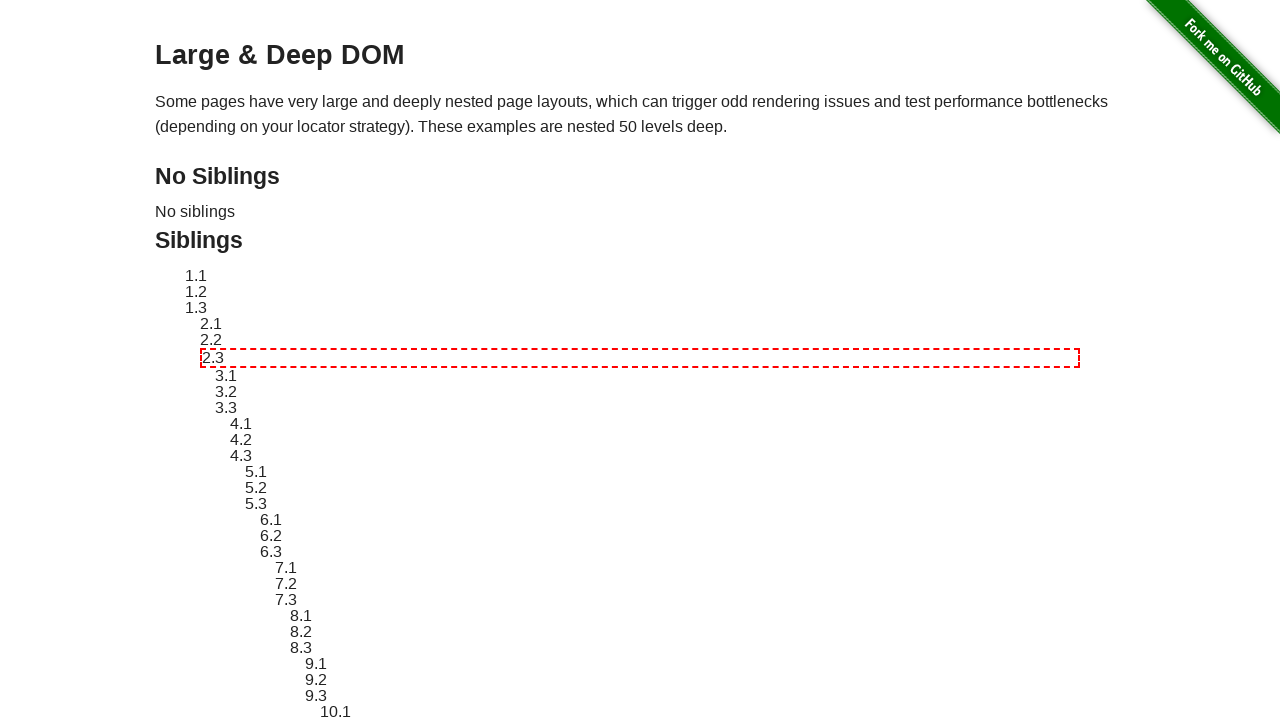

Reverted element style back to original
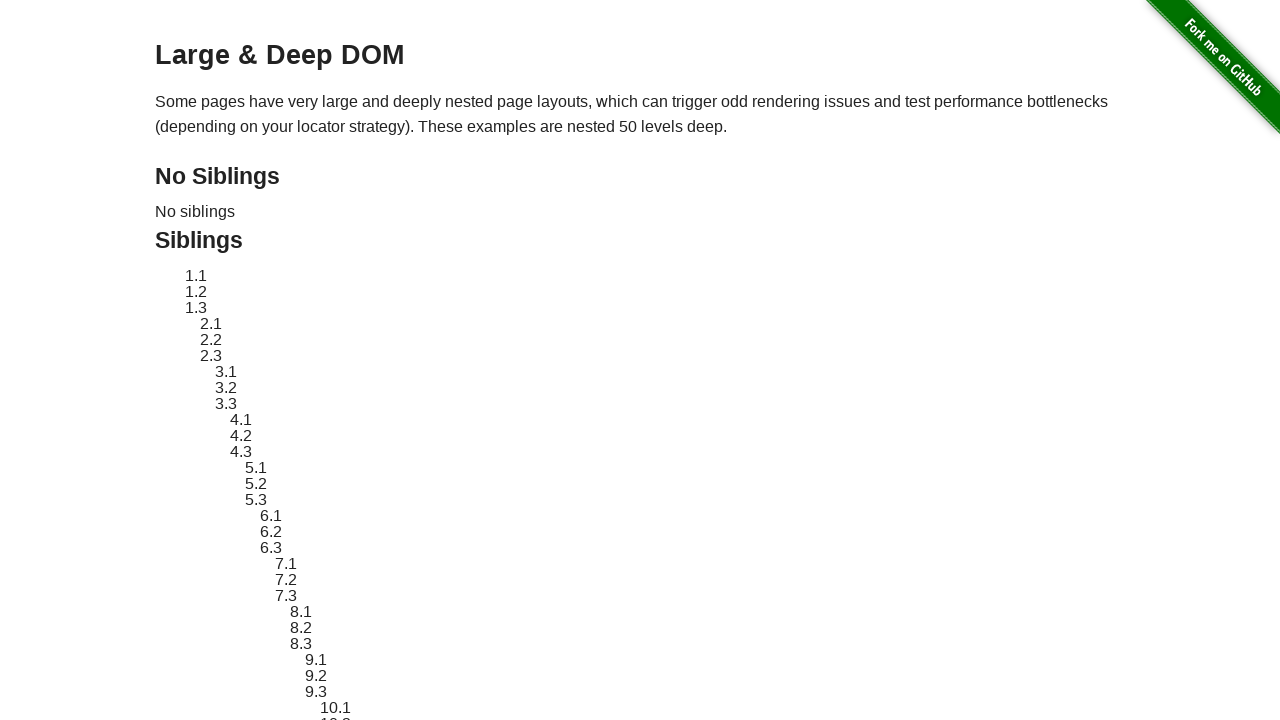

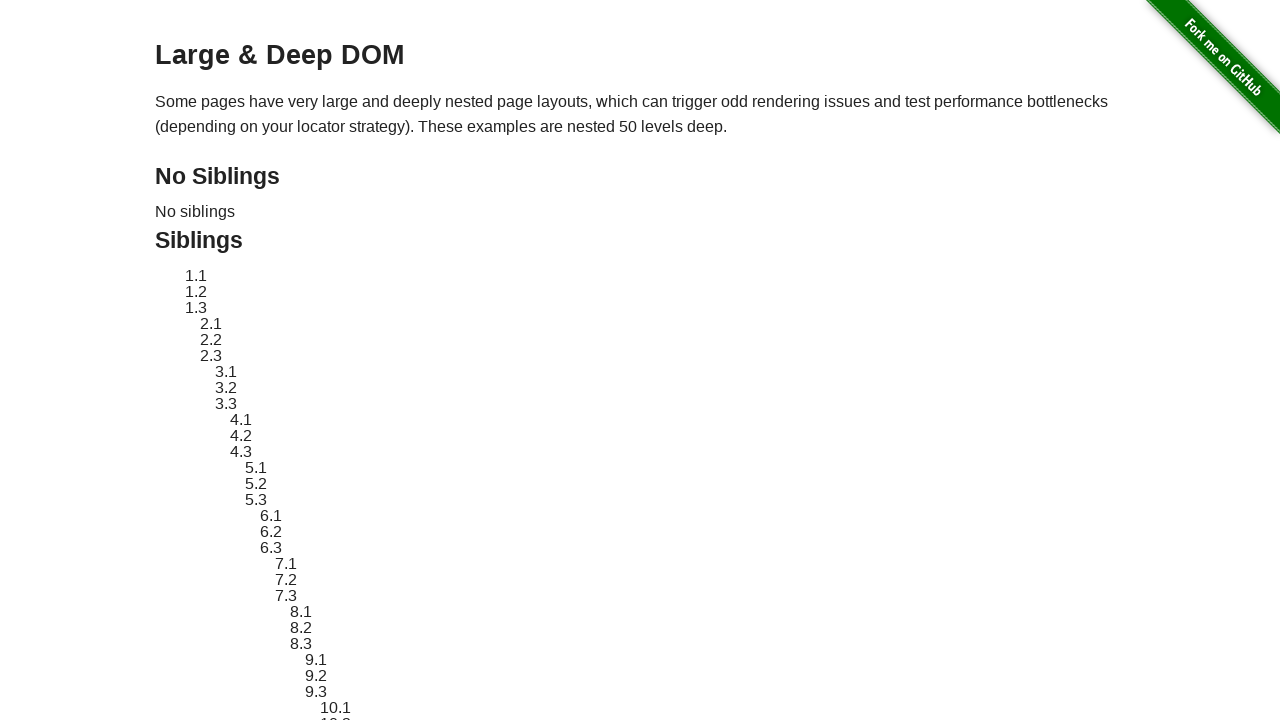